Tests JavaScript prompt alert functionality by clicking a button to trigger a prompt, entering text into the prompt, accepting it, and verifying the result message

Starting URL: https://the-internet.herokuapp.com/javascript_alerts

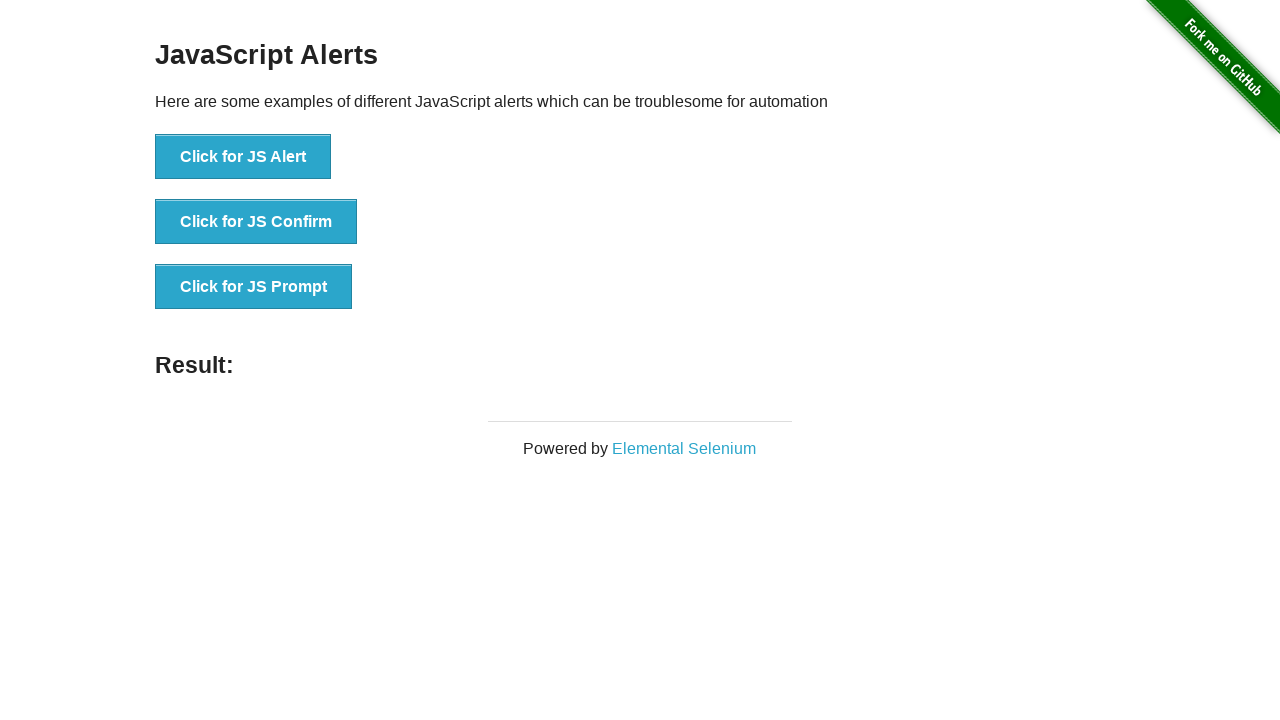

Clicked on JS Prompt button at (254, 287) on xpath=//*[@id='content']/div/ul/li[3]/button
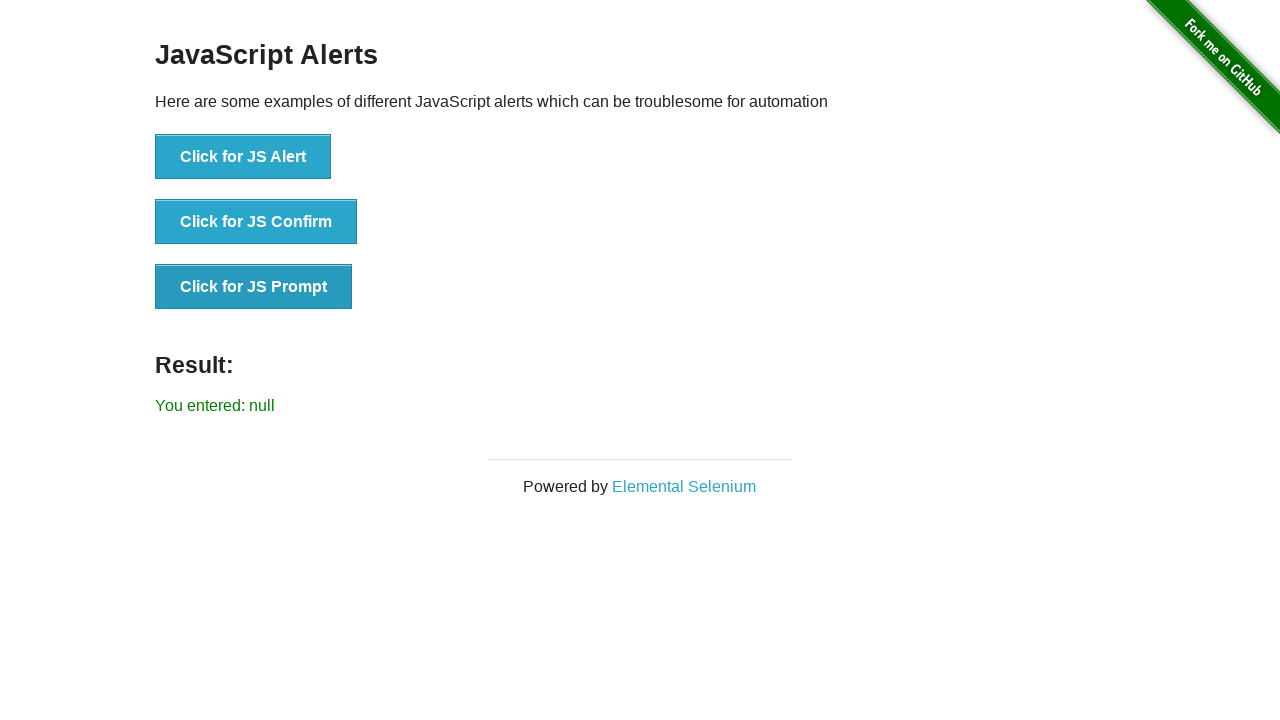

Set up dialog handler to accept prompt with 'selenium' text
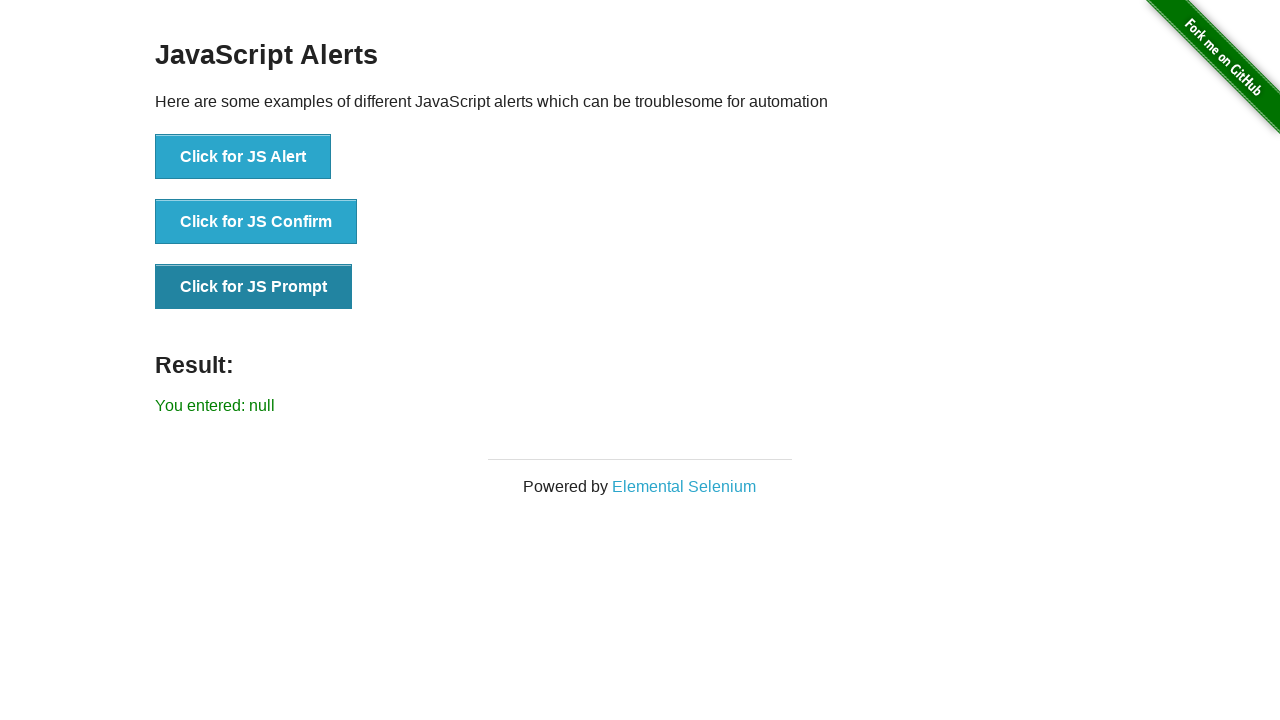

Clicked button to trigger JavaScript prompt dialog at (254, 287) on button:has-text('Click for JS Prompt')
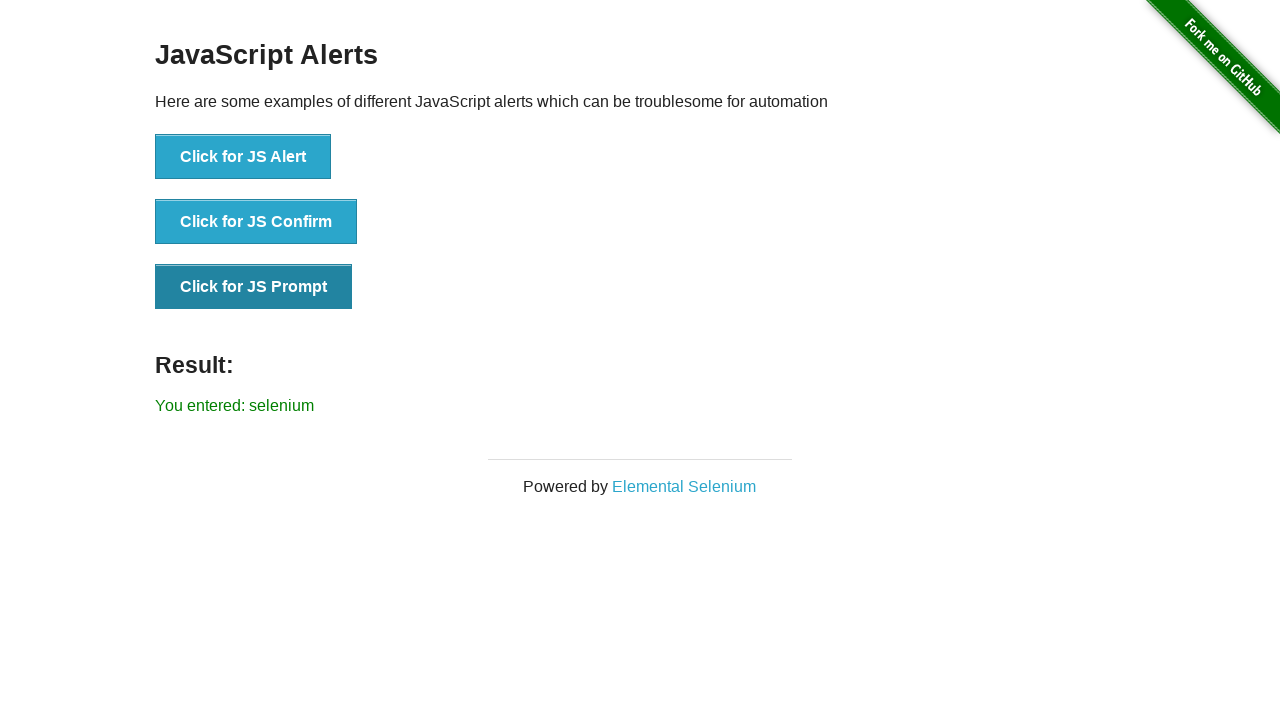

Result message element loaded
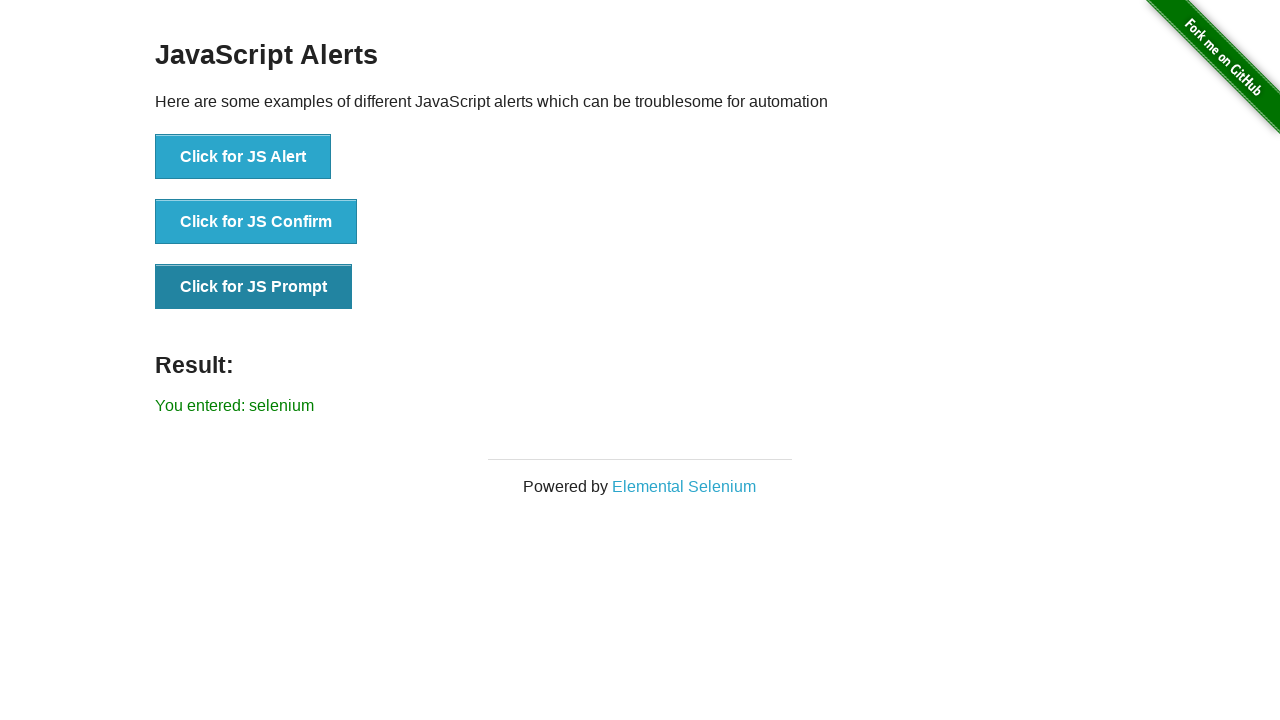

Retrieved result text: You entered: selenium
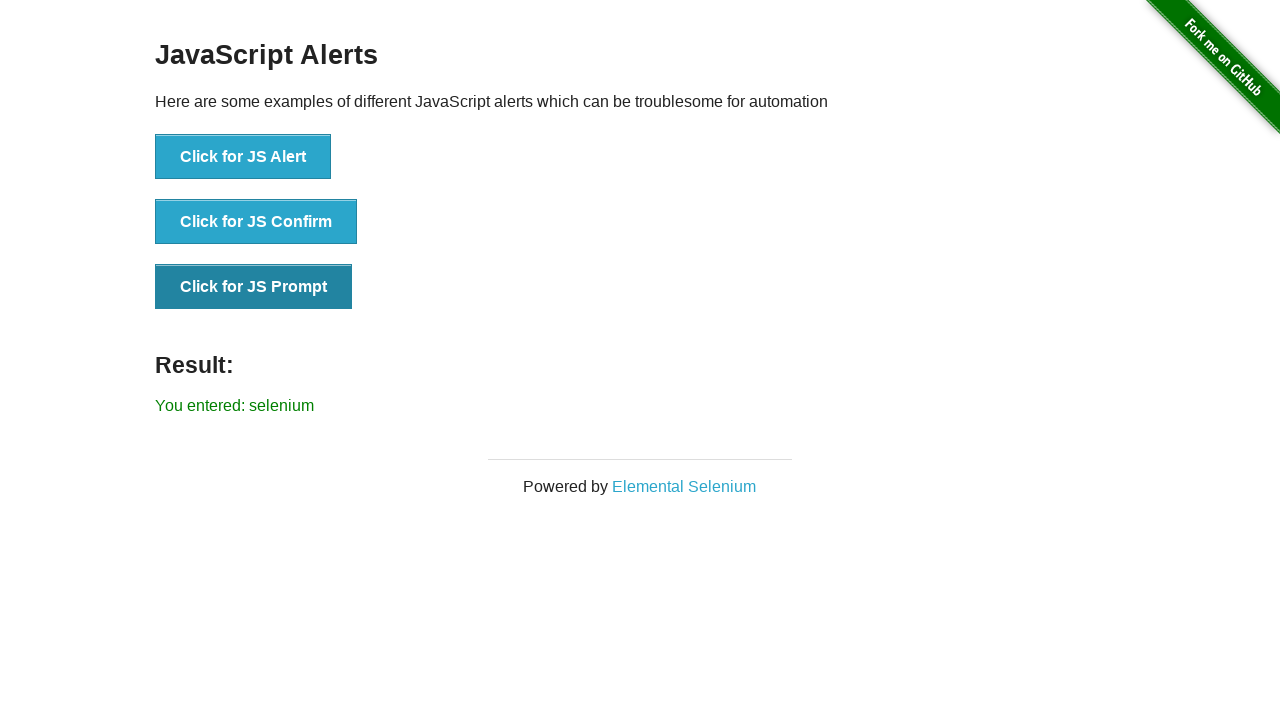

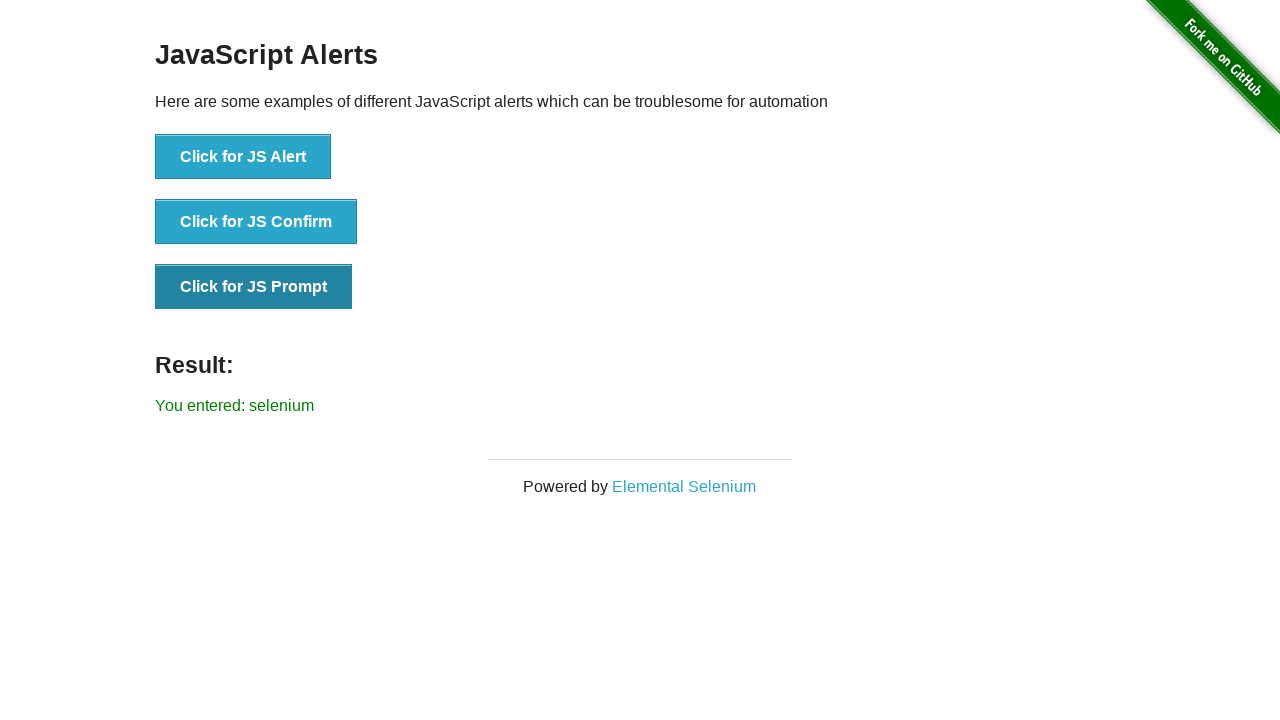